Tests entering a future date (01/14/2030) into the date picker field

Starting URL: https://demoqa.com/date-picker/

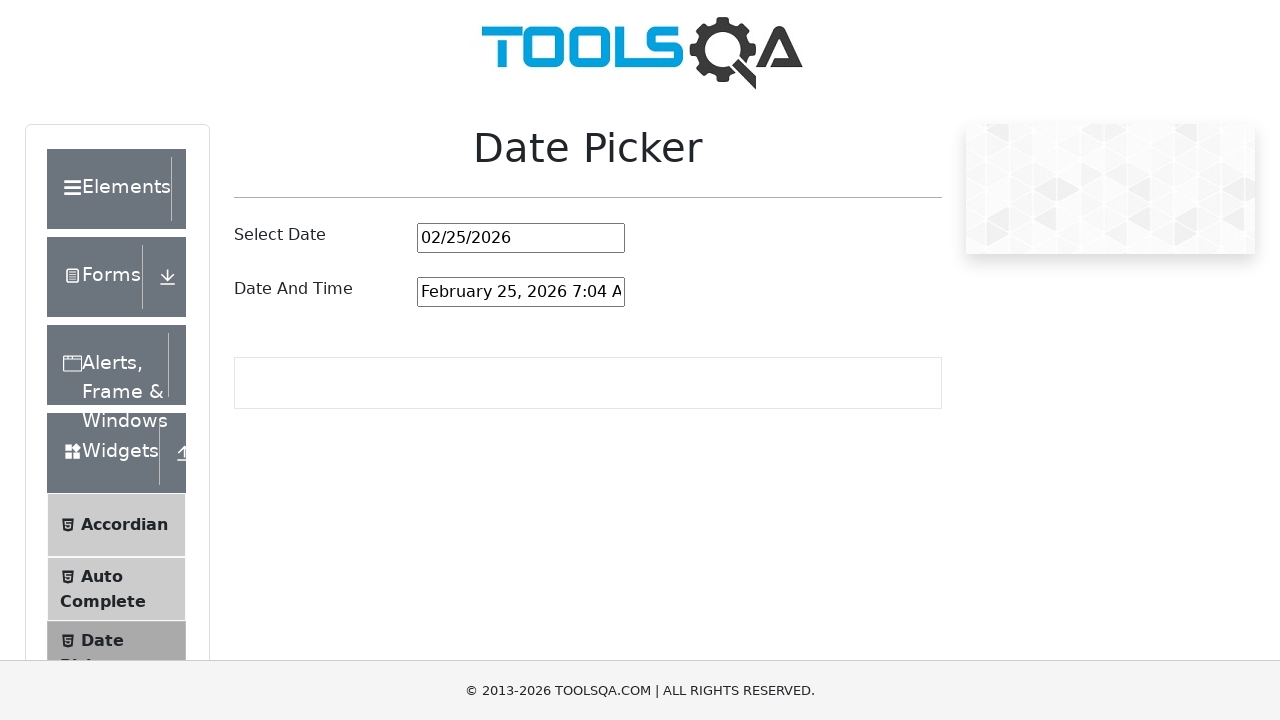

Clicked on date picker input field at (521, 238) on #datePickerMonthYearInput
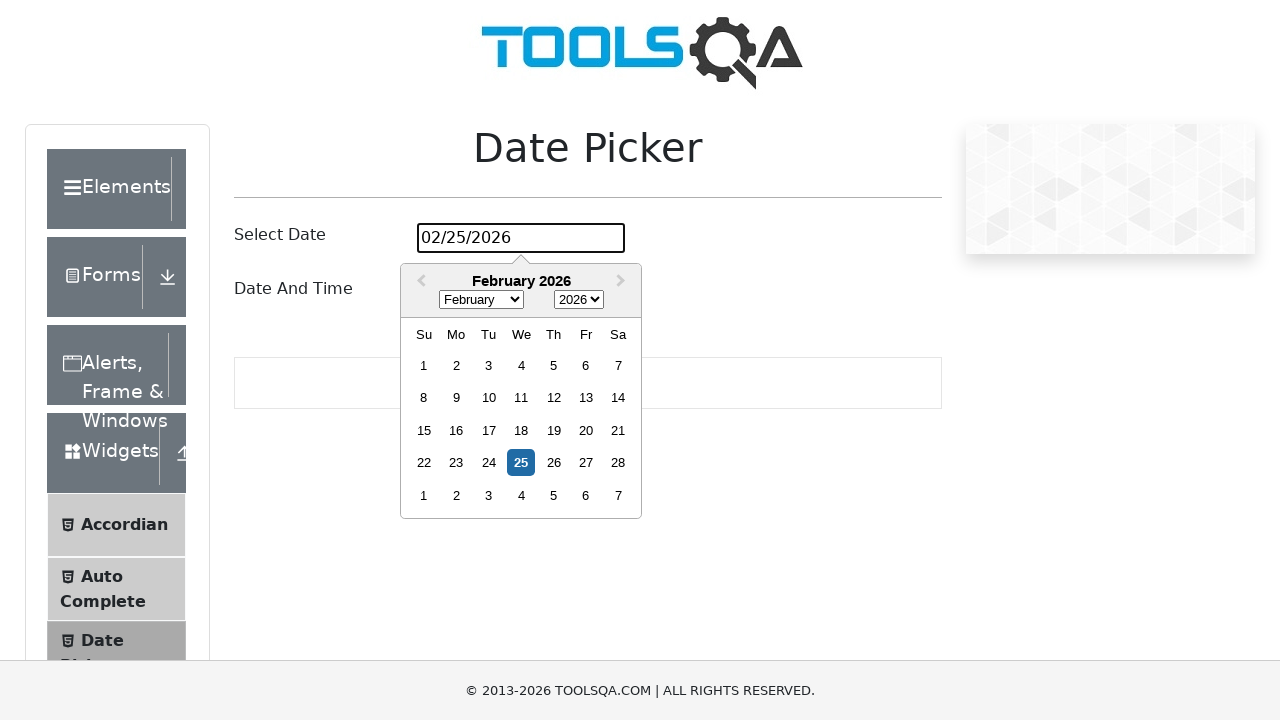

Selected all text in date input field
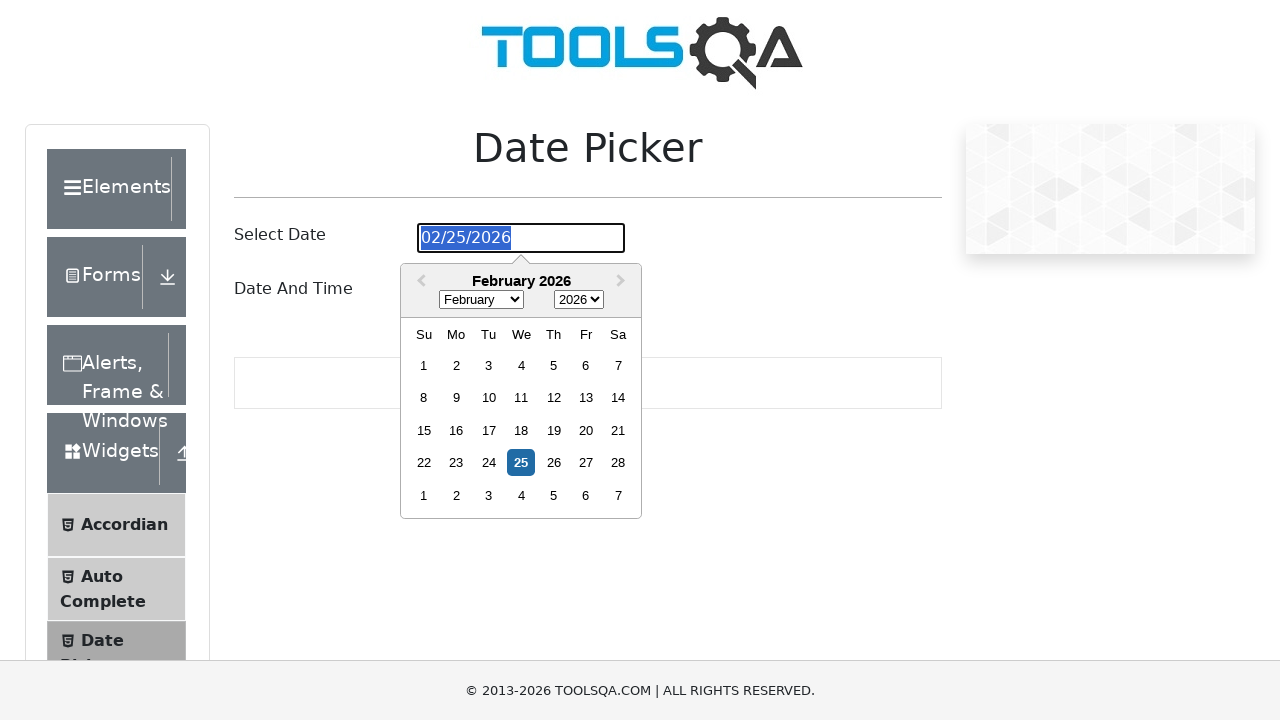

Cleared the date input field
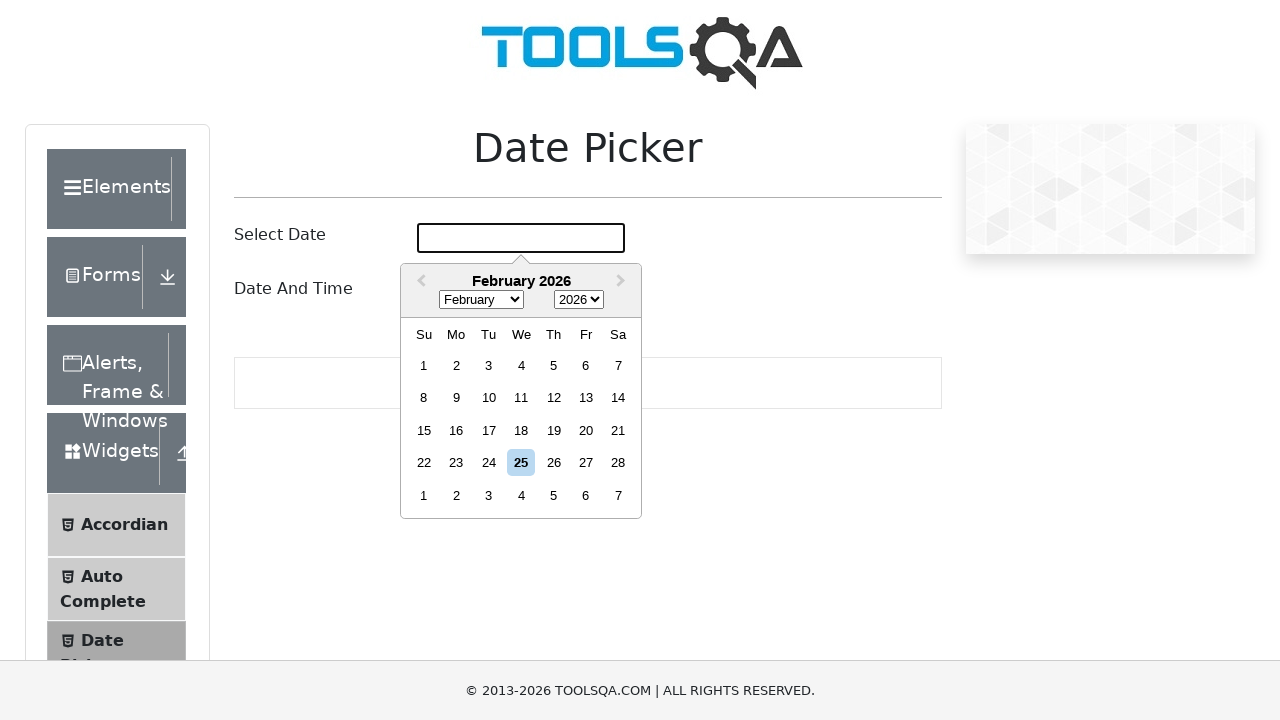

Entered future date 01/14/2030 into date picker field on #datePickerMonthYearInput
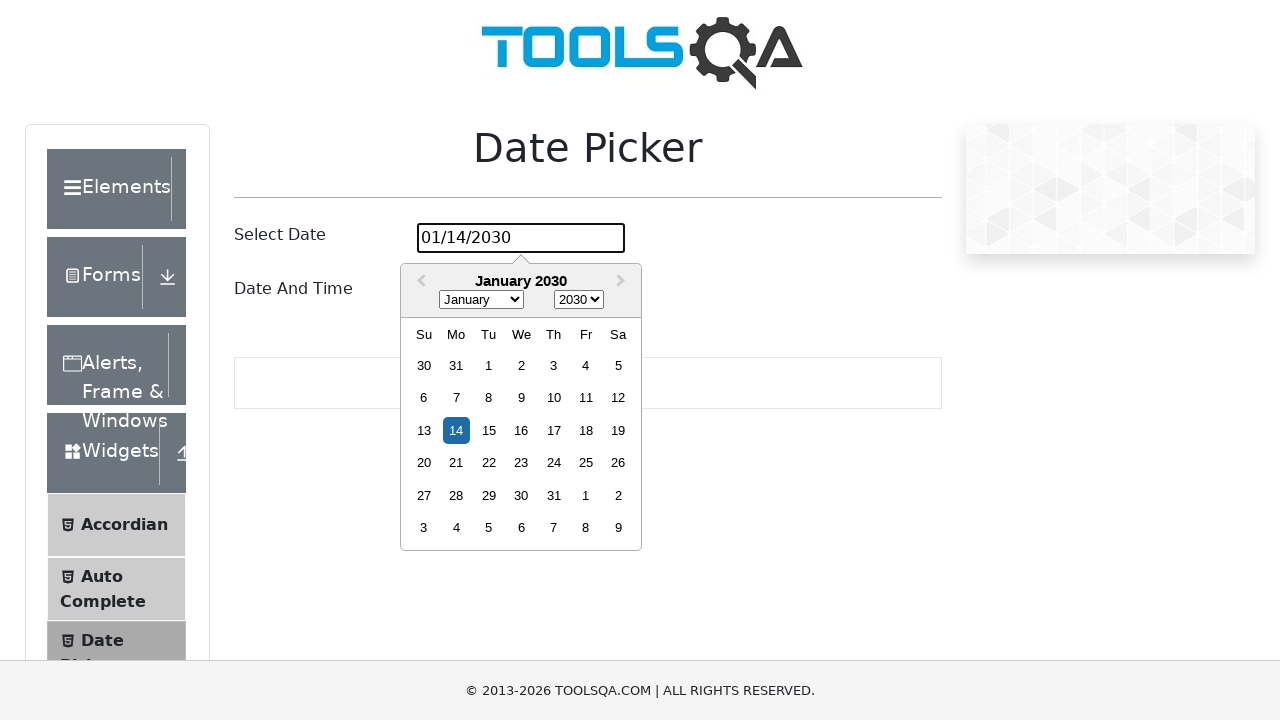

Pressed Enter to confirm date selection
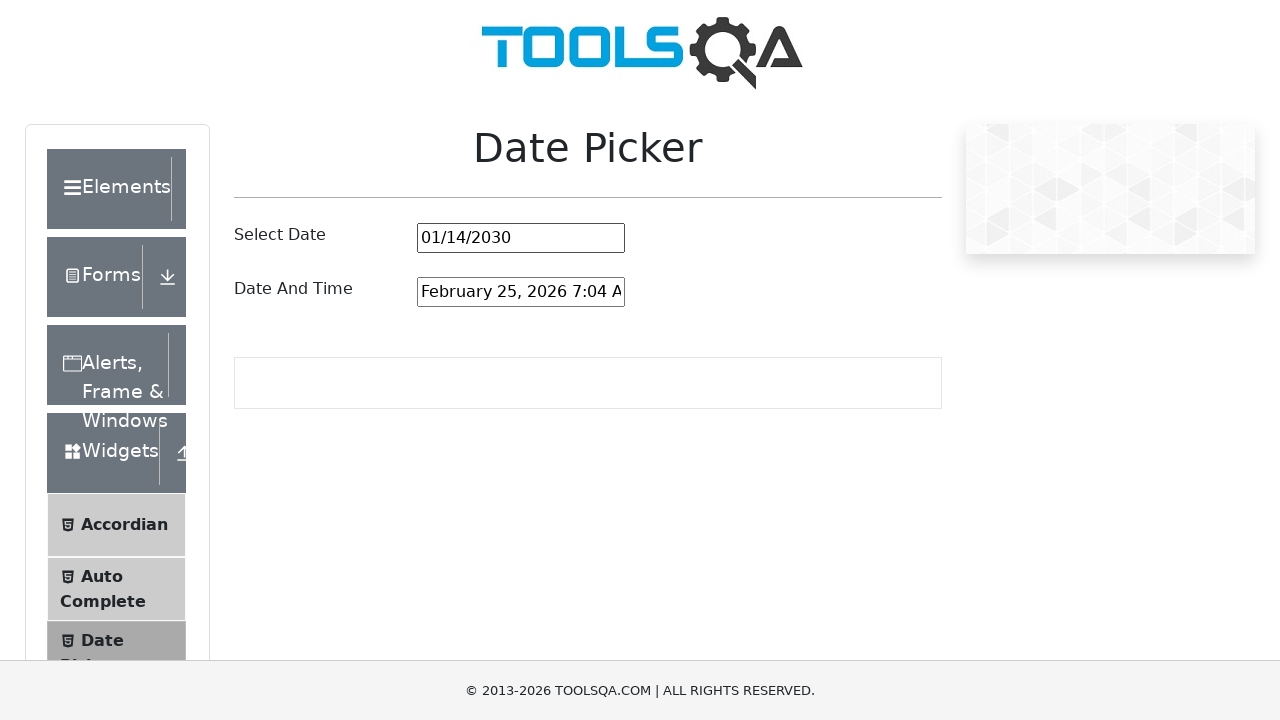

Retrieved date value from input field
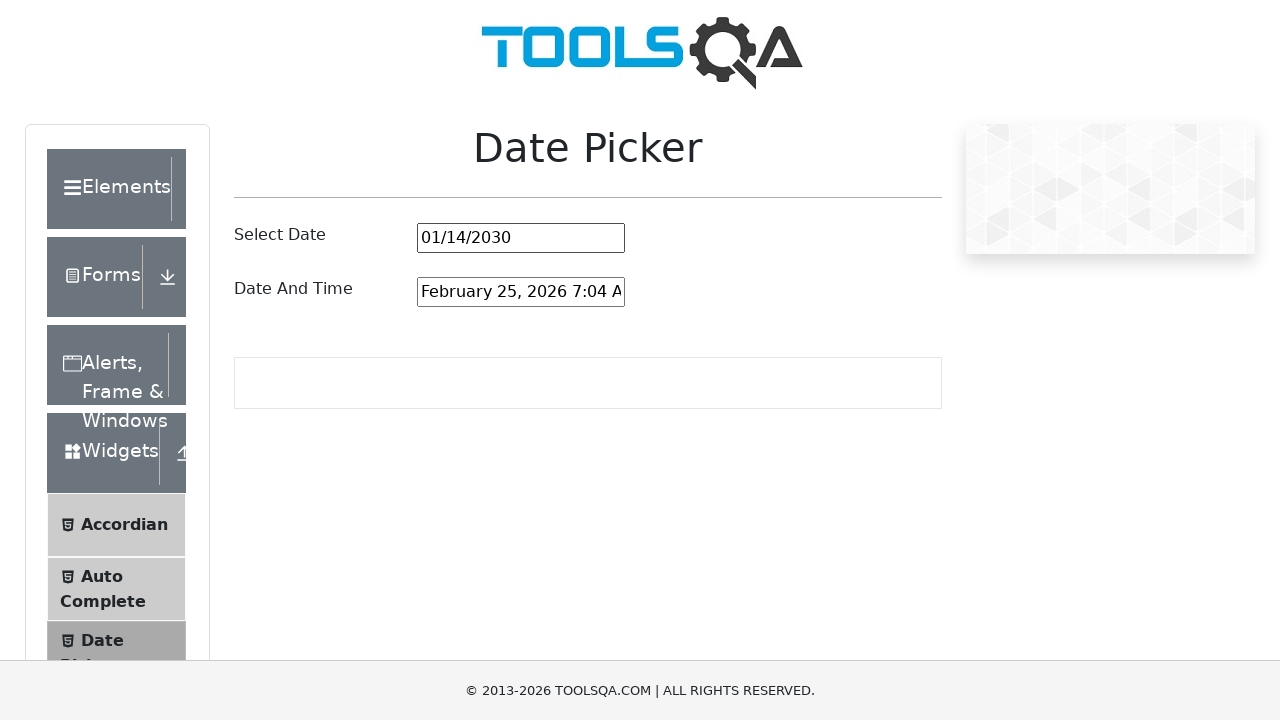

Verified that date input field contains 01/14/2030
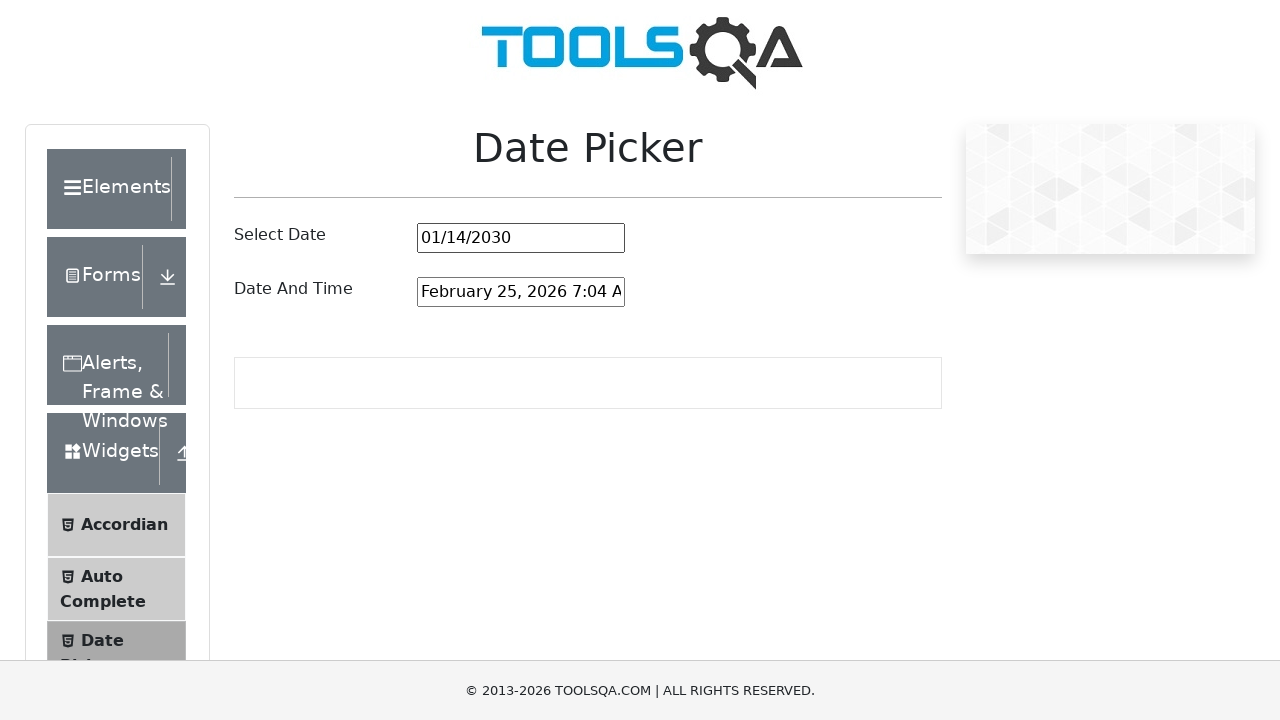

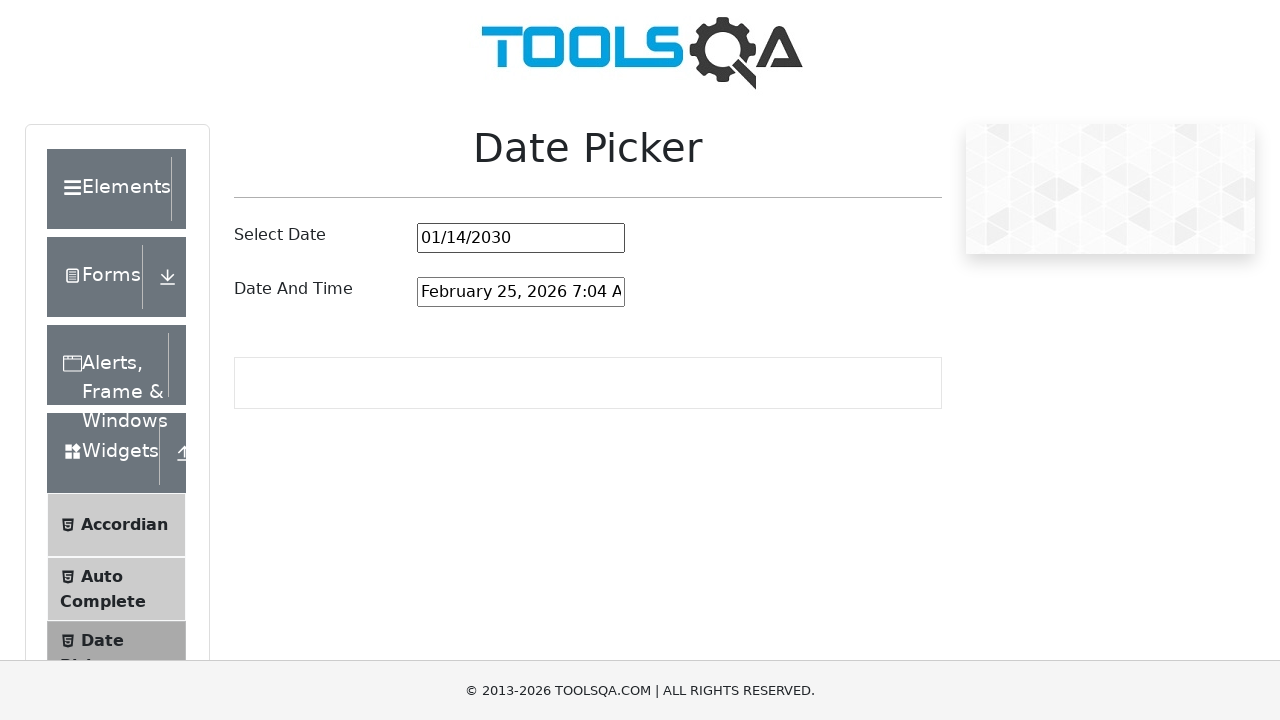